Tests file upload functionality by selecting a file, clicking the upload button, and verifying the "File Uploaded!" success message is displayed.

Starting URL: https://the-internet.herokuapp.com/upload

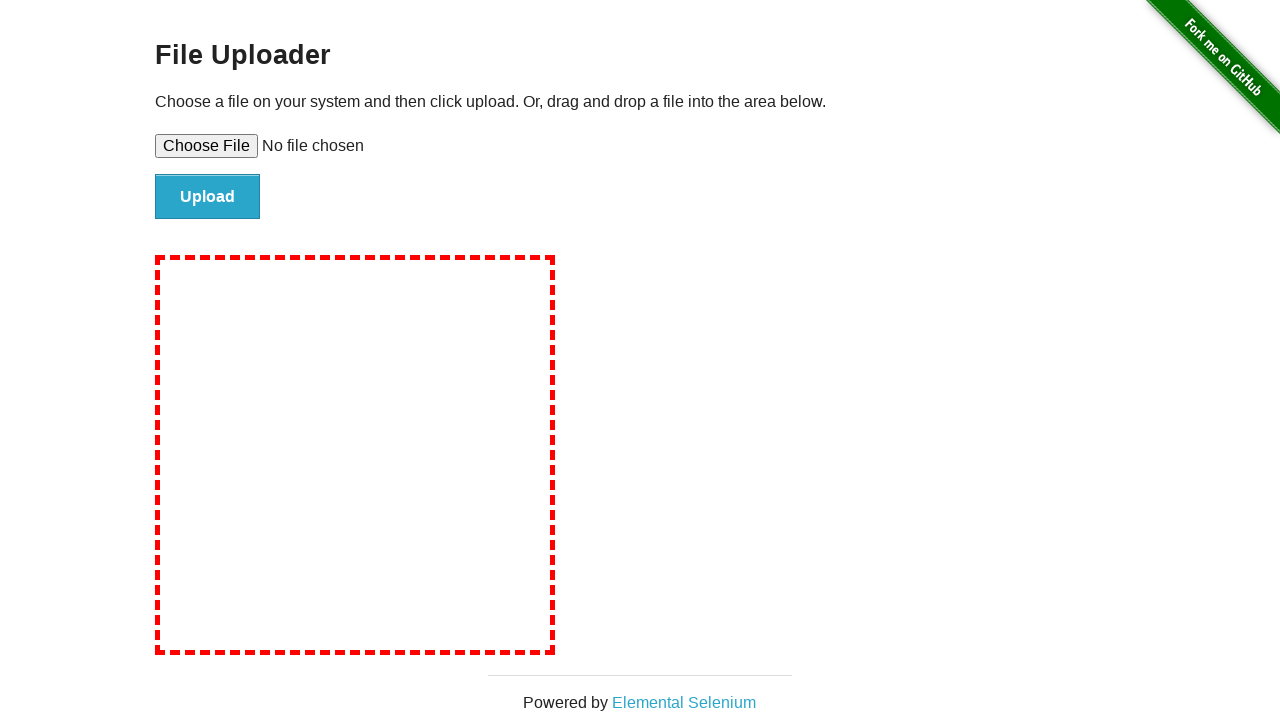

Created temporary test file for upload
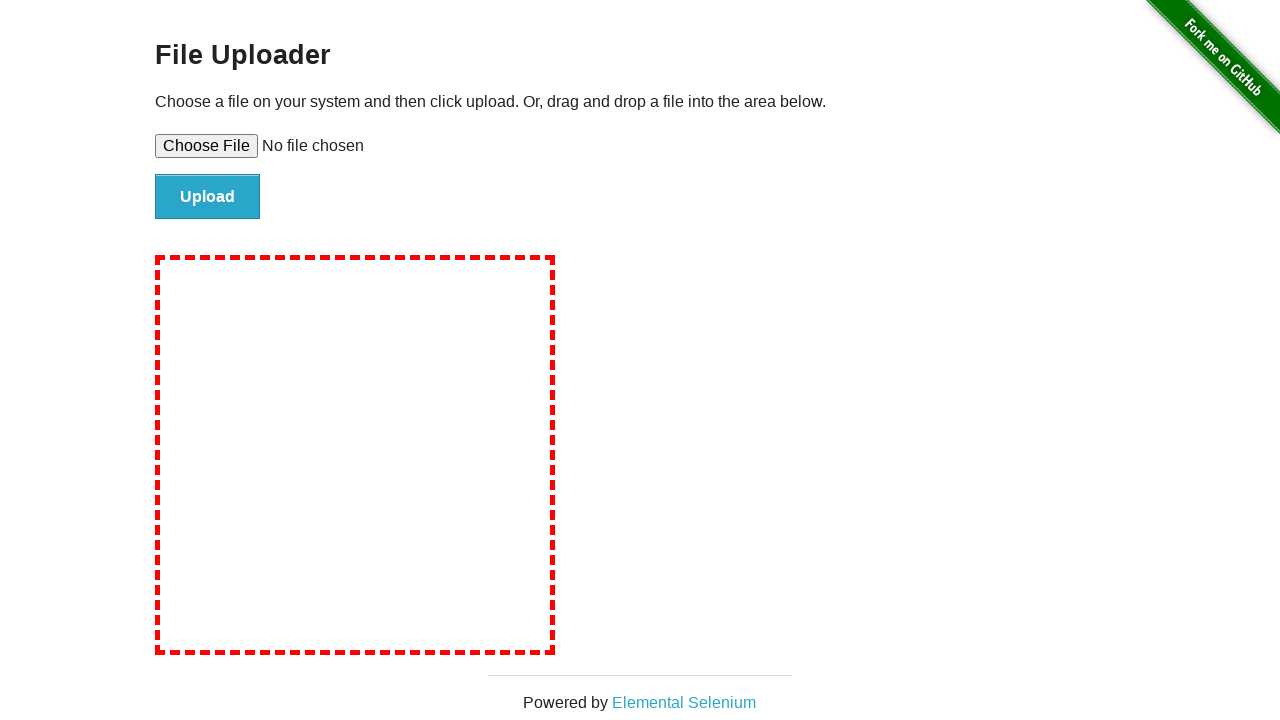

Selected test file using file input element
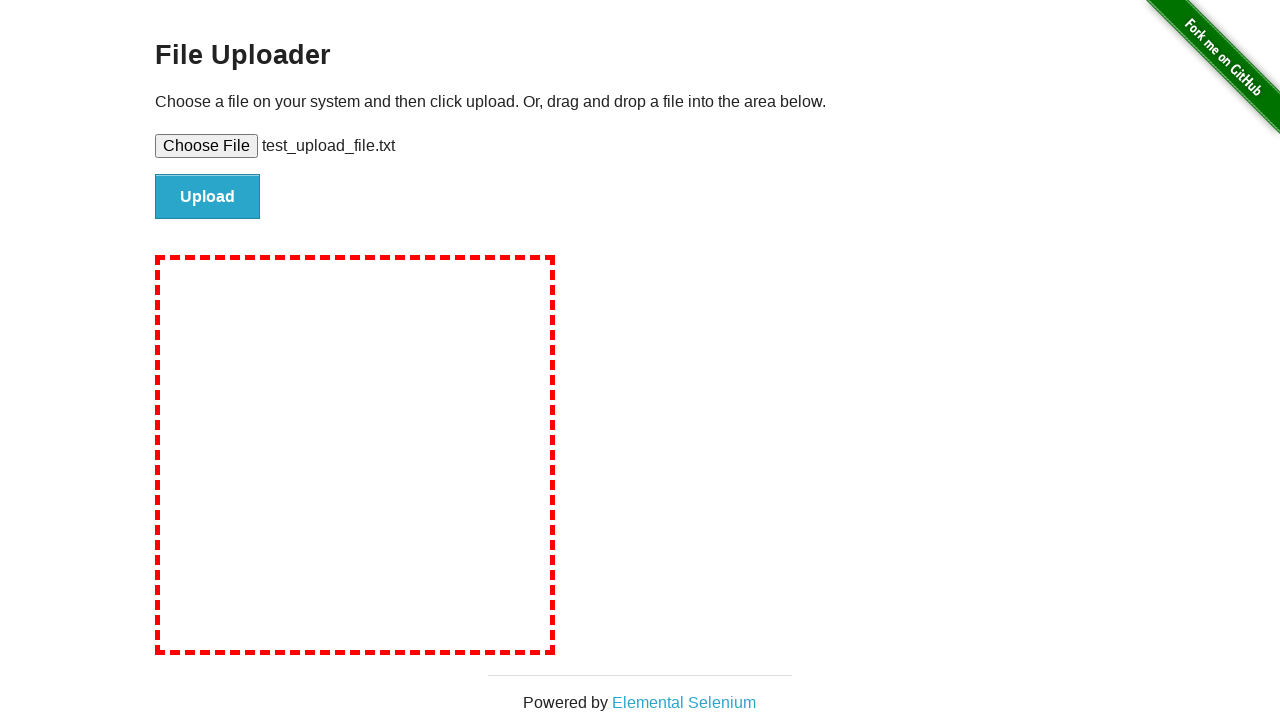

Clicked upload button to submit file at (208, 197) on #file-submit
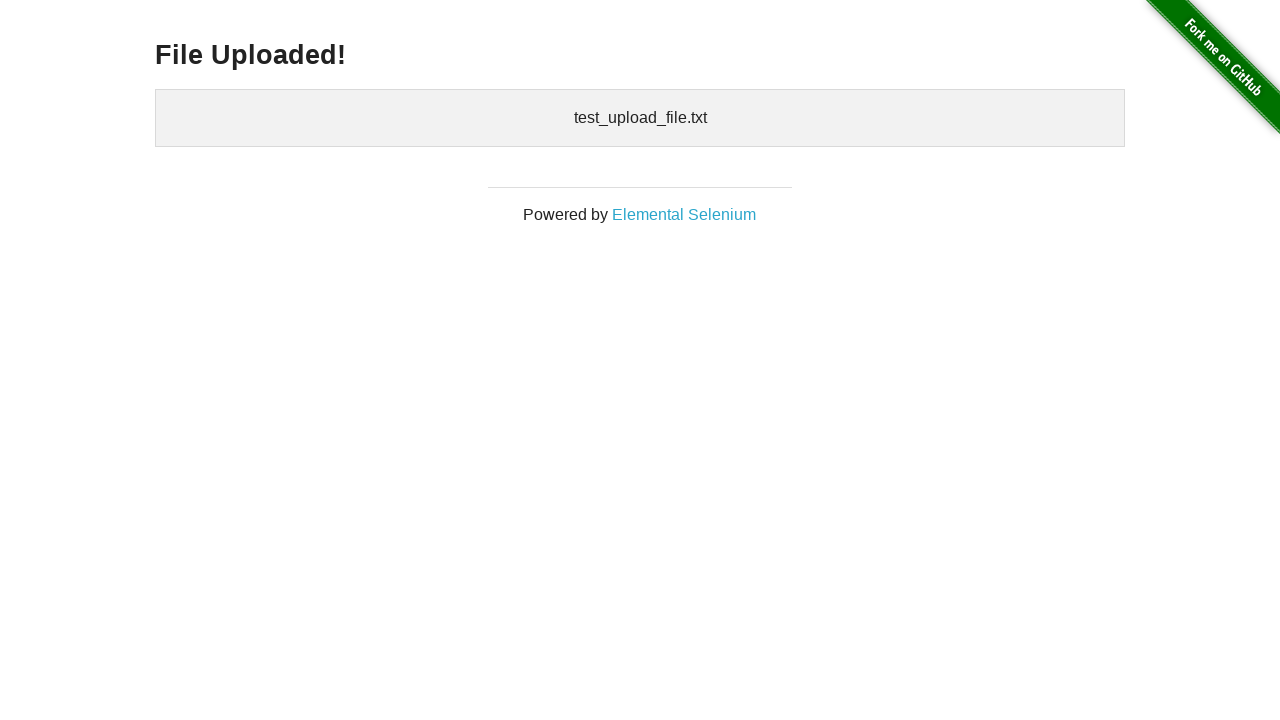

Success message element appeared
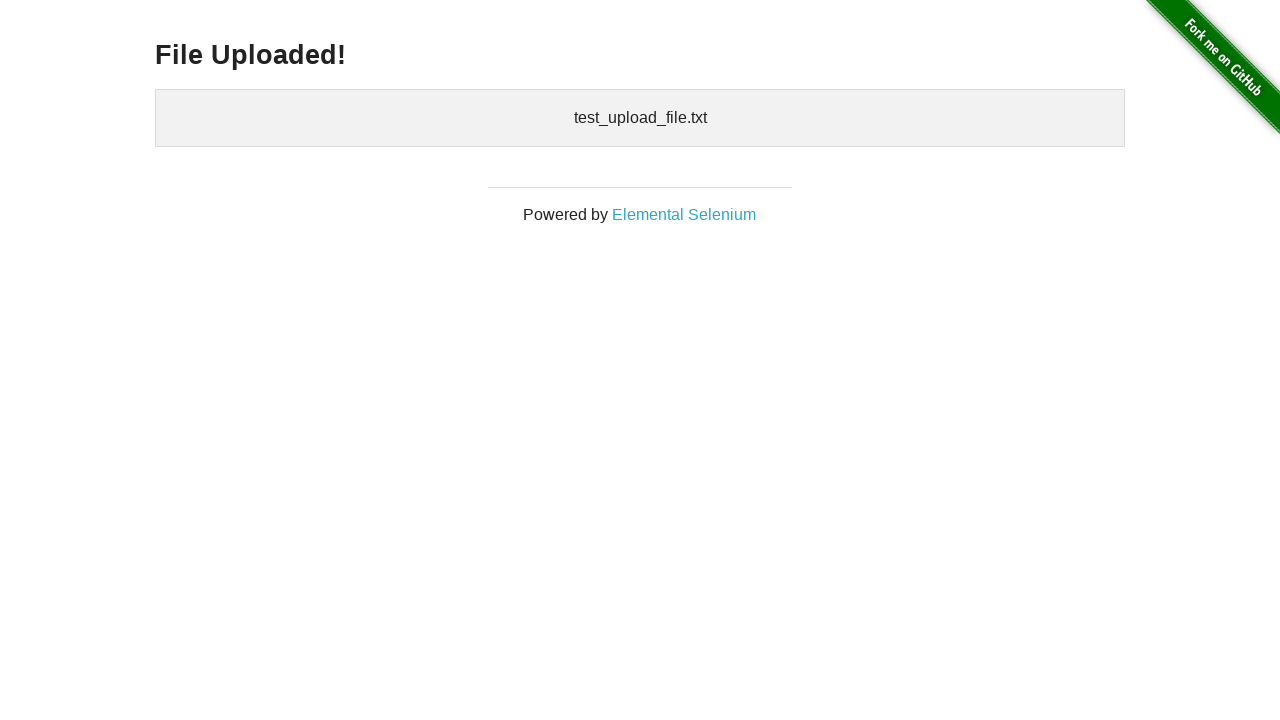

Retrieved success message text: 'File Uploaded!'
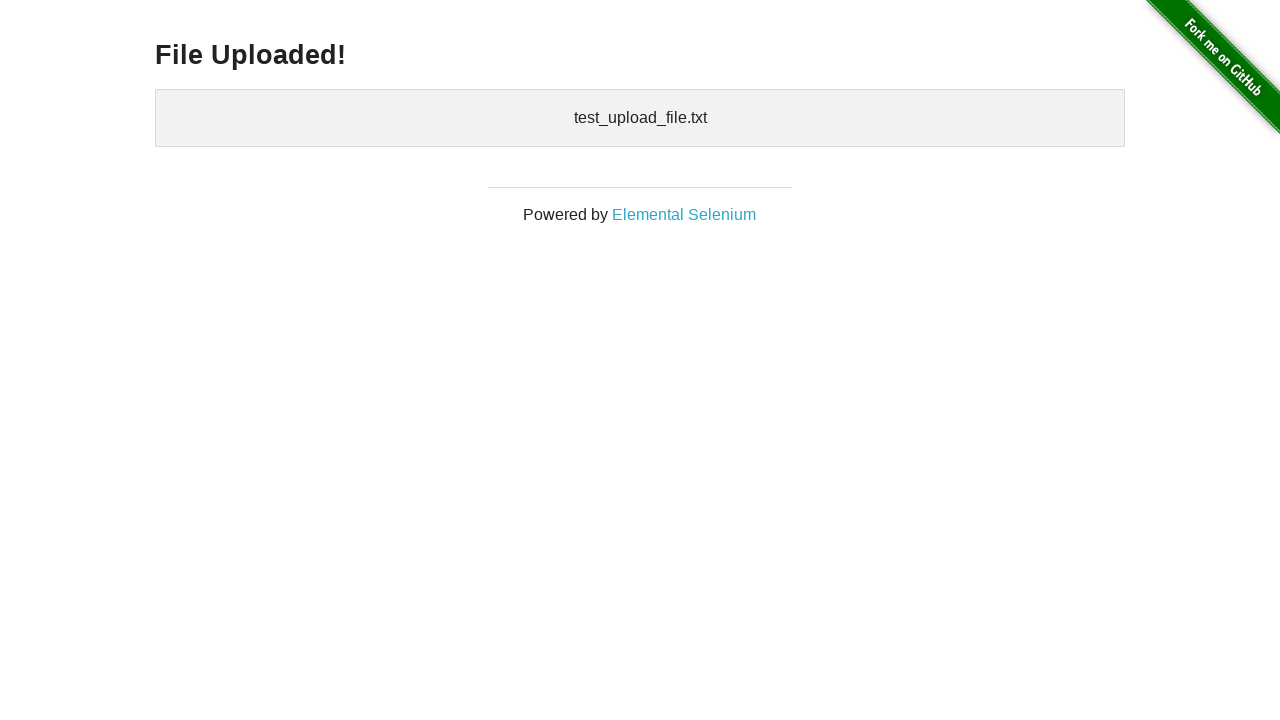

Verified 'File Uploaded!' success message is displayed
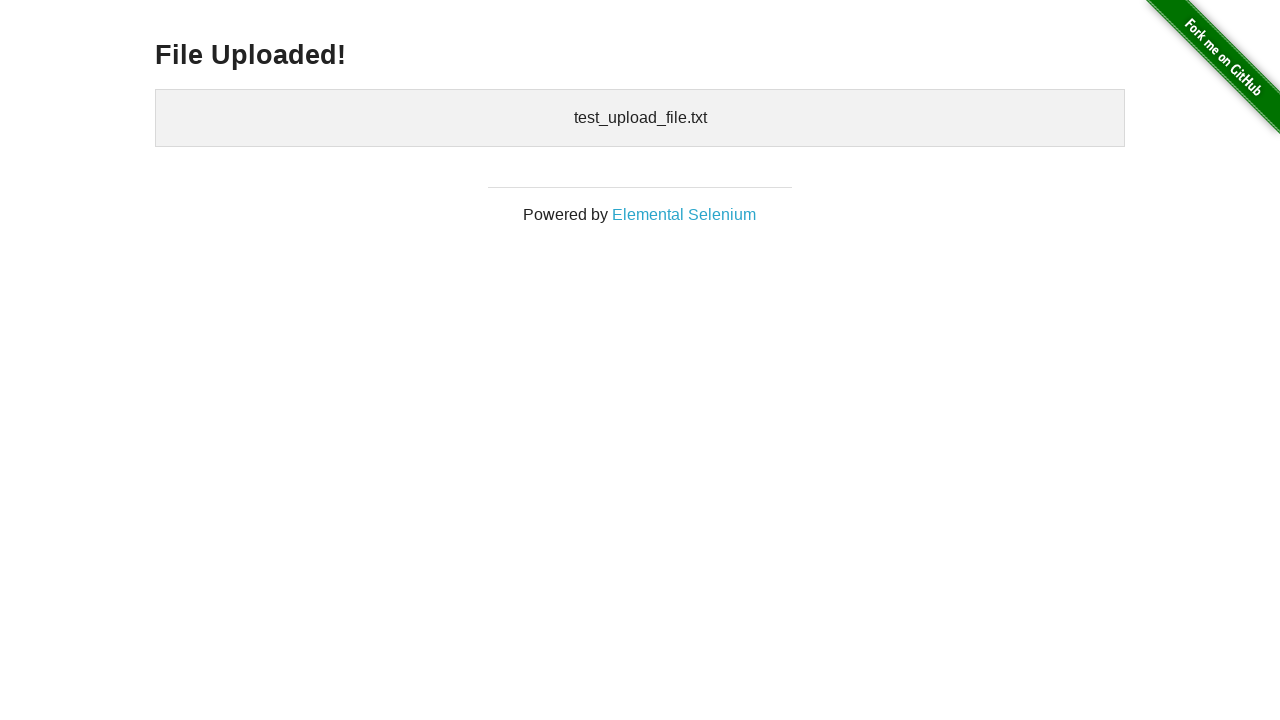

Cleaned up temporary test file
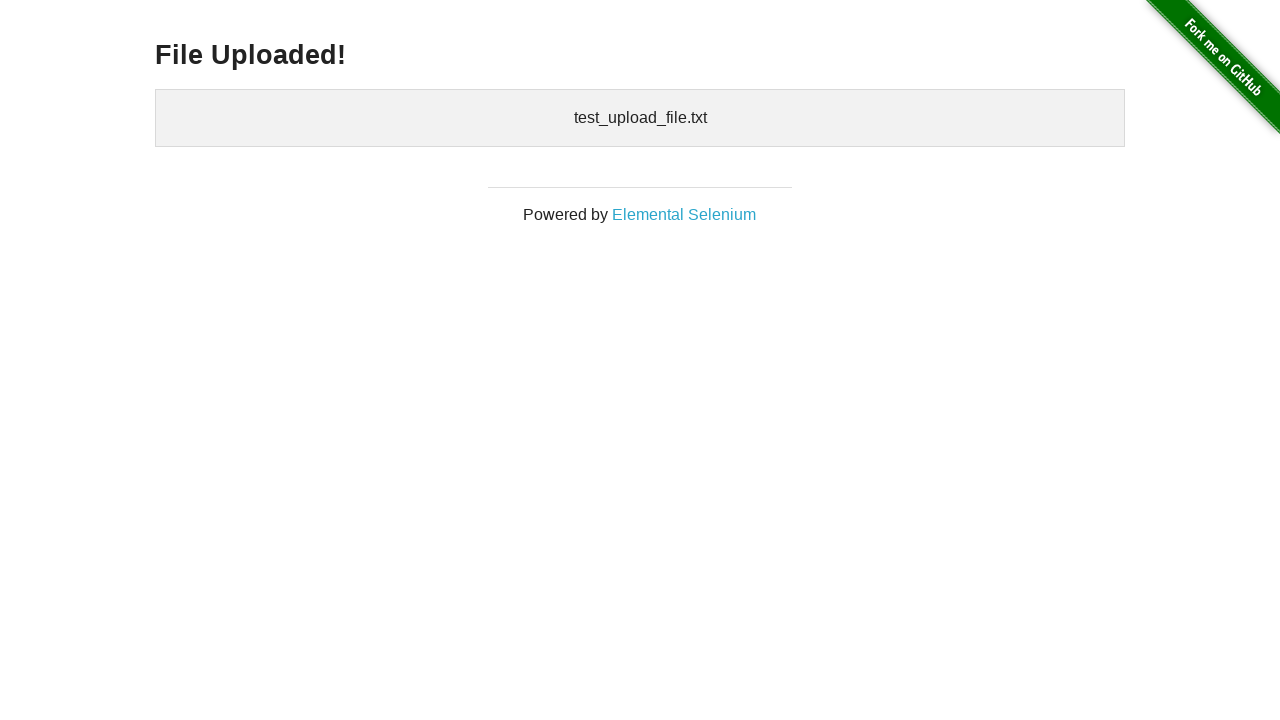

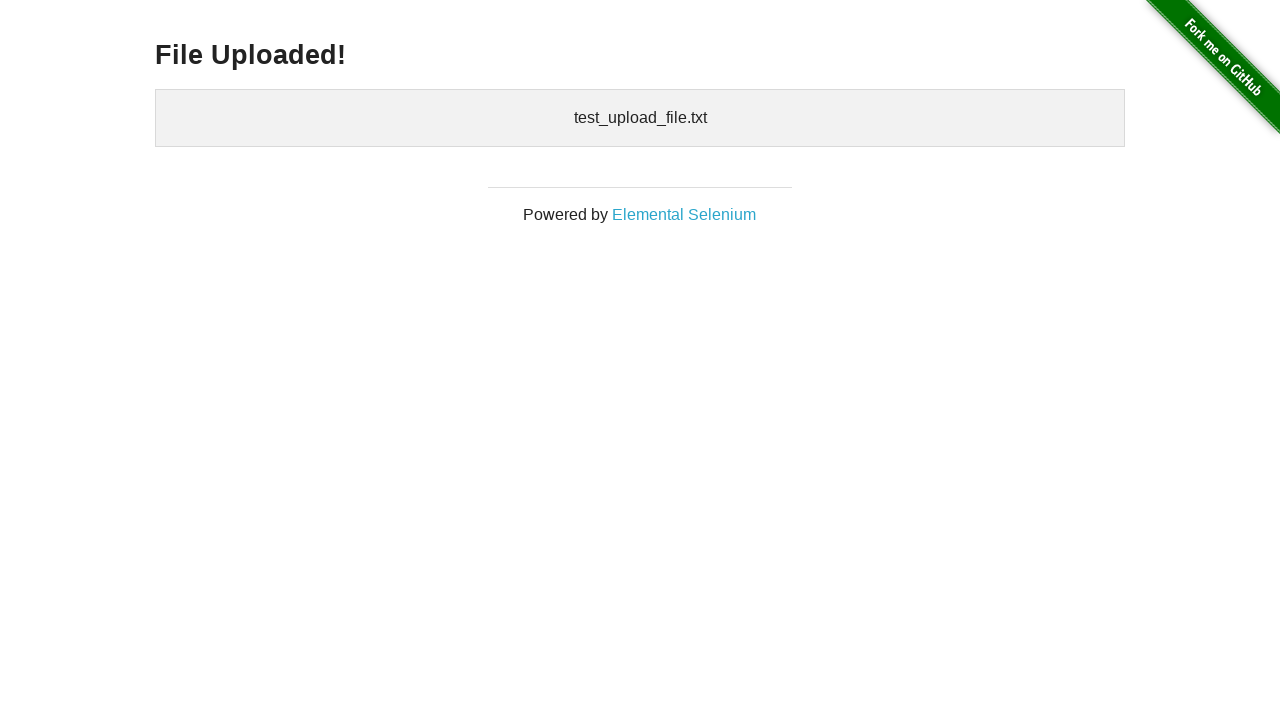